Tests notification messages page by clicking the link to trigger a notification

Starting URL: https://the-internet.herokuapp.com/

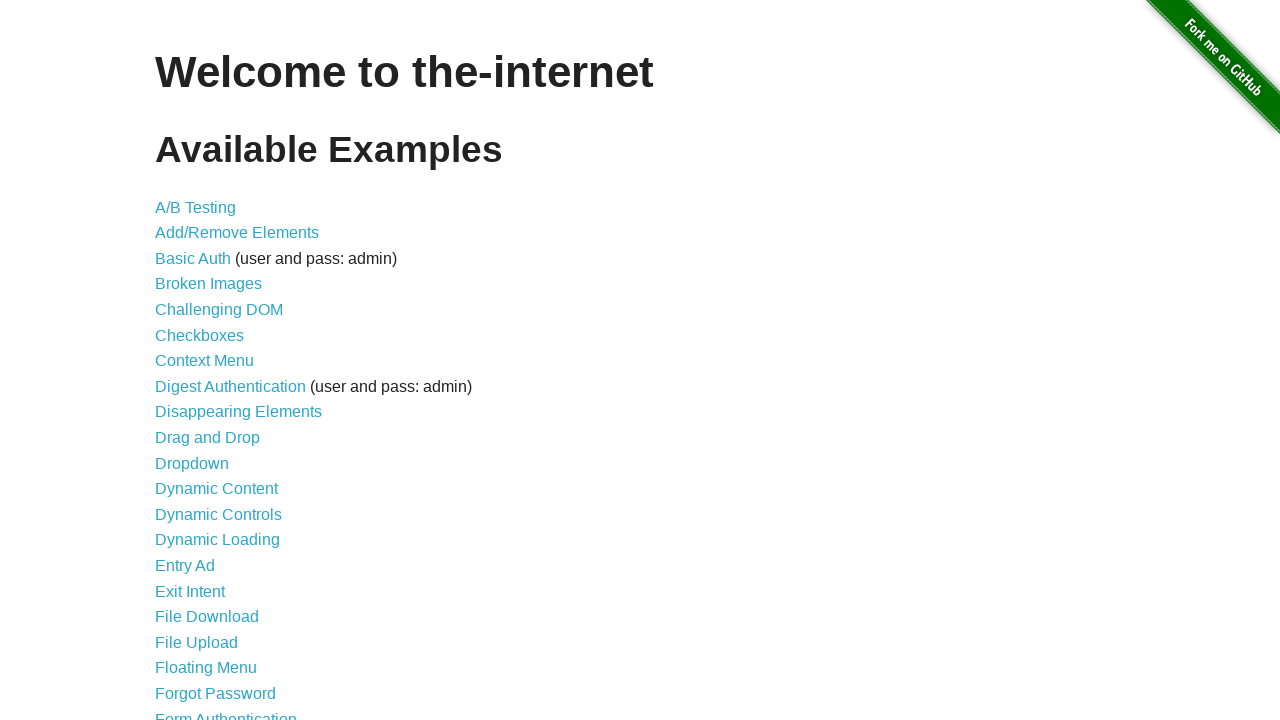

Clicked on Notification Messages link at (234, 420) on xpath=//*[@id='content']/ul/li[35]/a
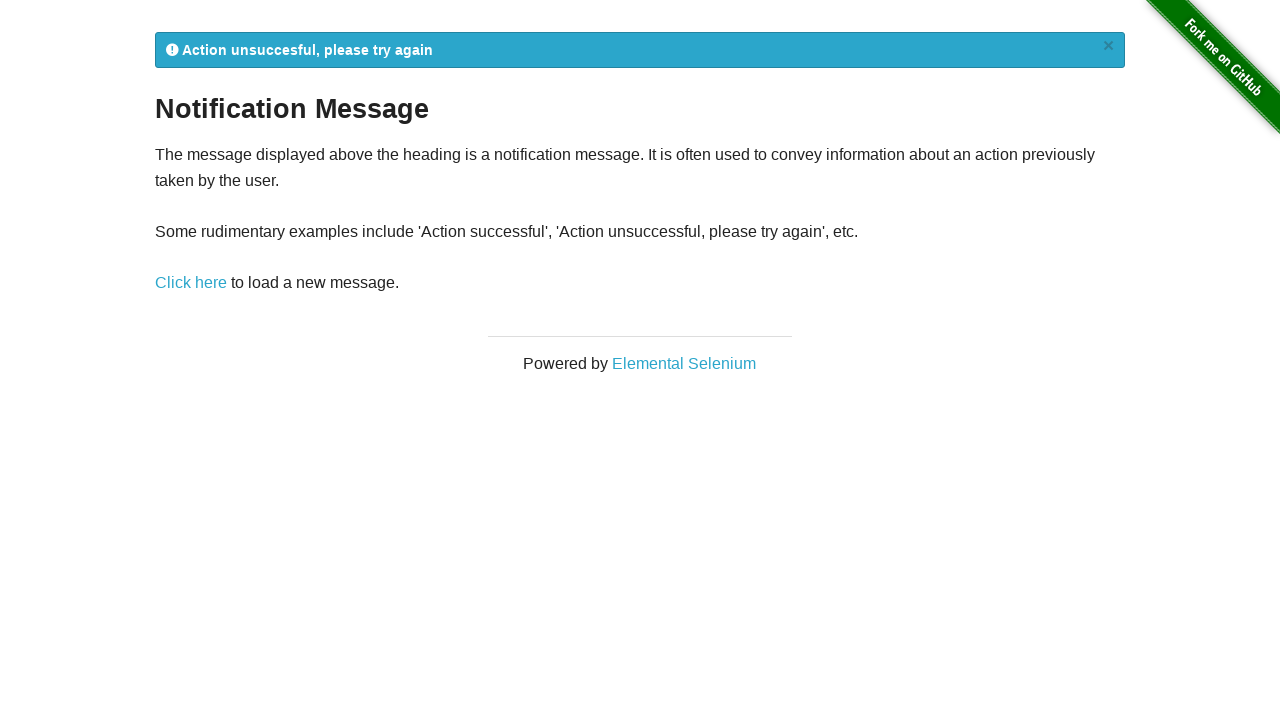

Clicked on 'Click here' link to trigger notification at (191, 283) on xpath=//*[@id='content']/div/p/a
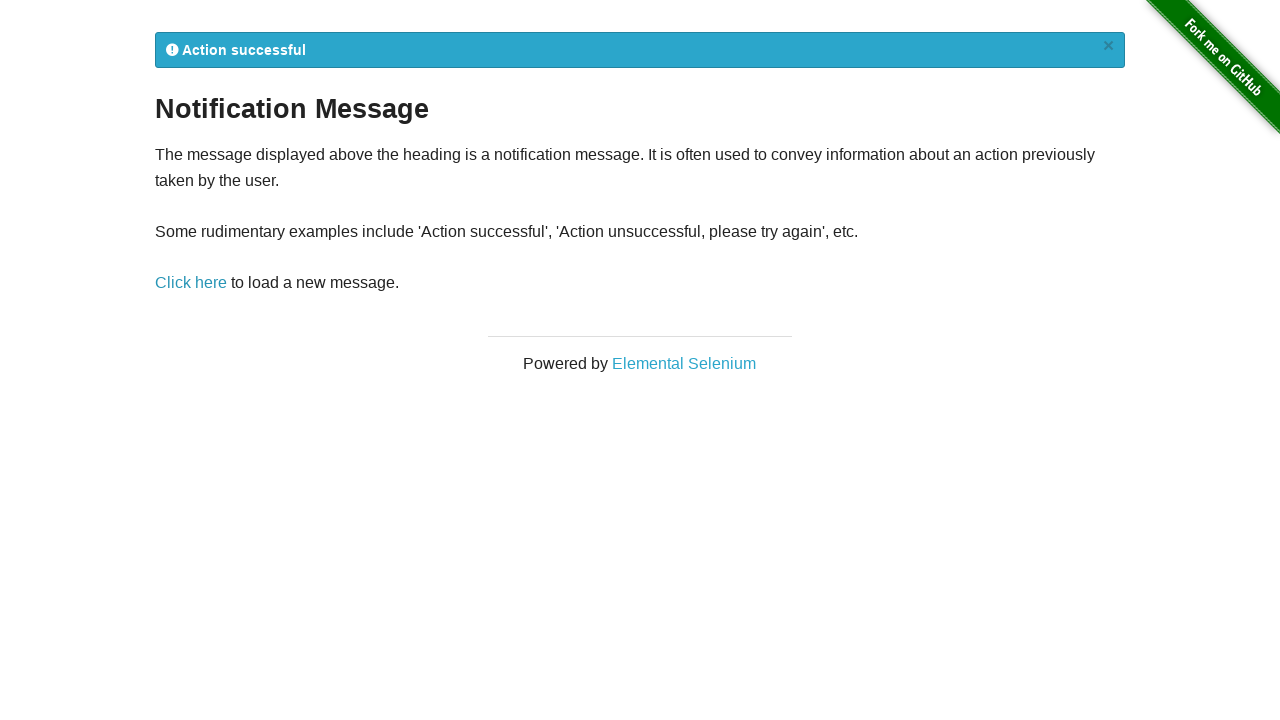

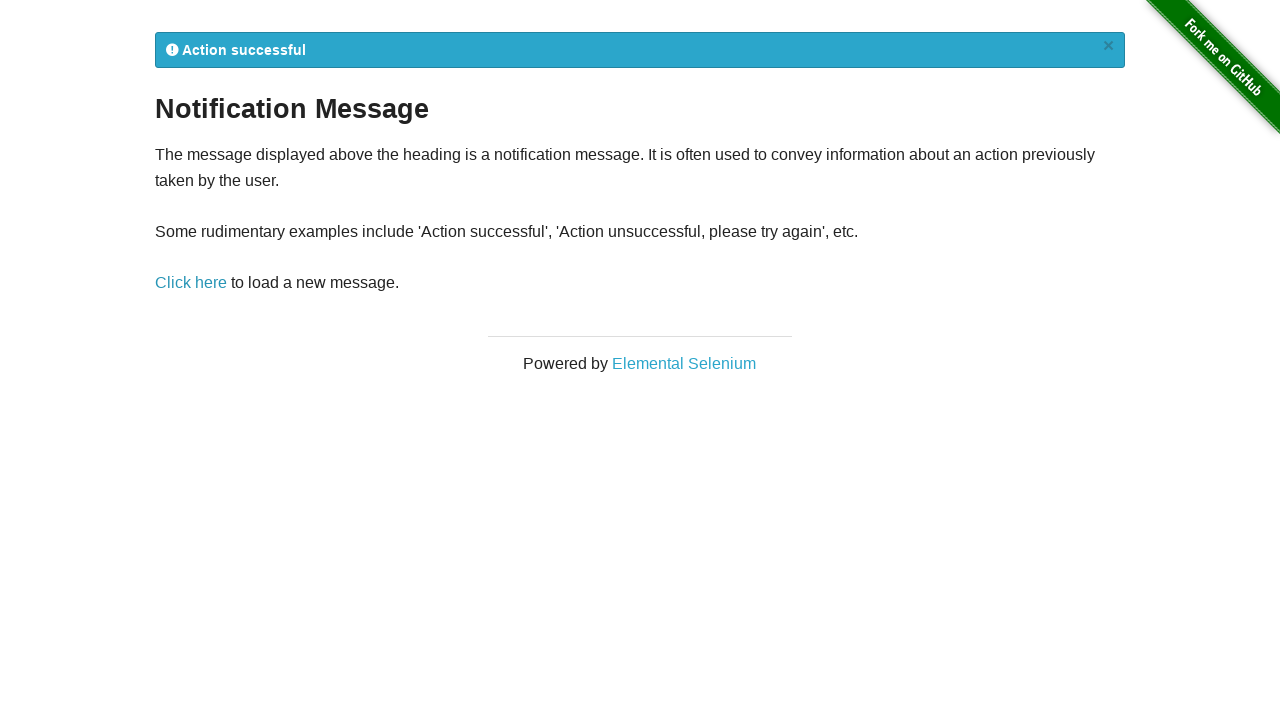